Tests clicking through Active and Completed filters, then back to All to display all items.

Starting URL: https://demo.playwright.dev/todomvc

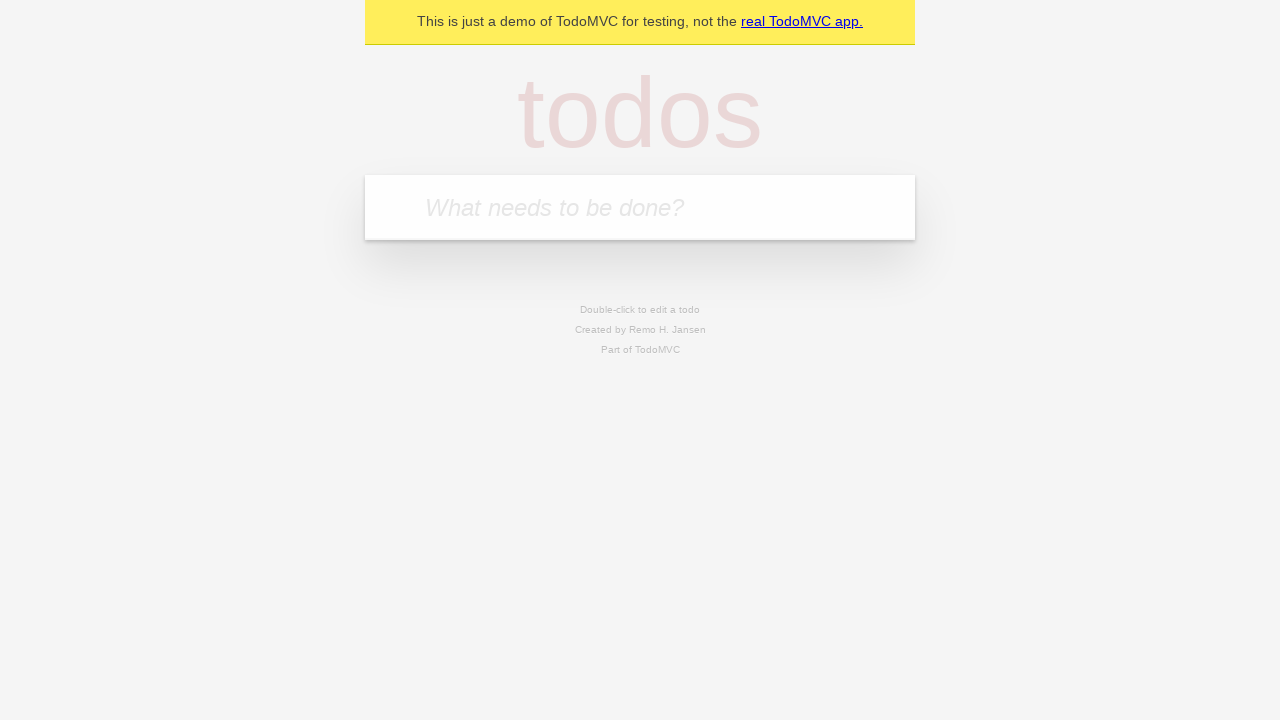

Filled todo input with 'buy some cheese' on internal:attr=[placeholder="What needs to be done?"i]
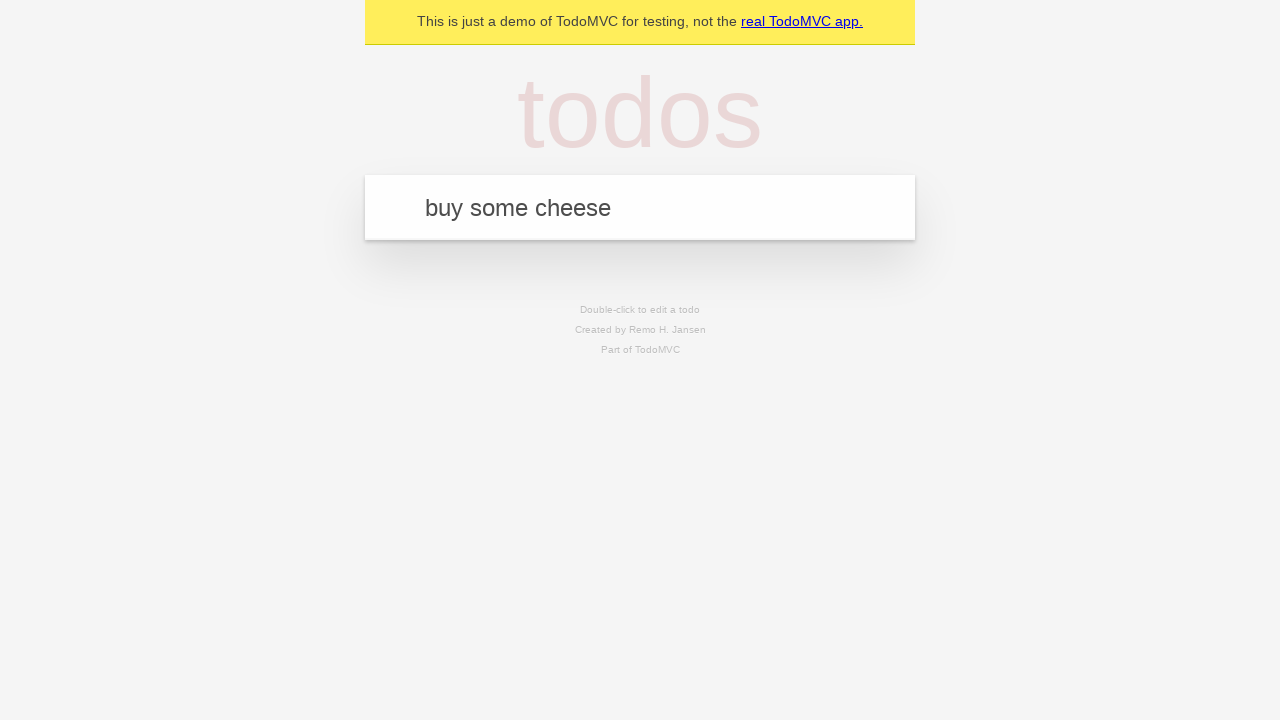

Pressed Enter to add first todo item on internal:attr=[placeholder="What needs to be done?"i]
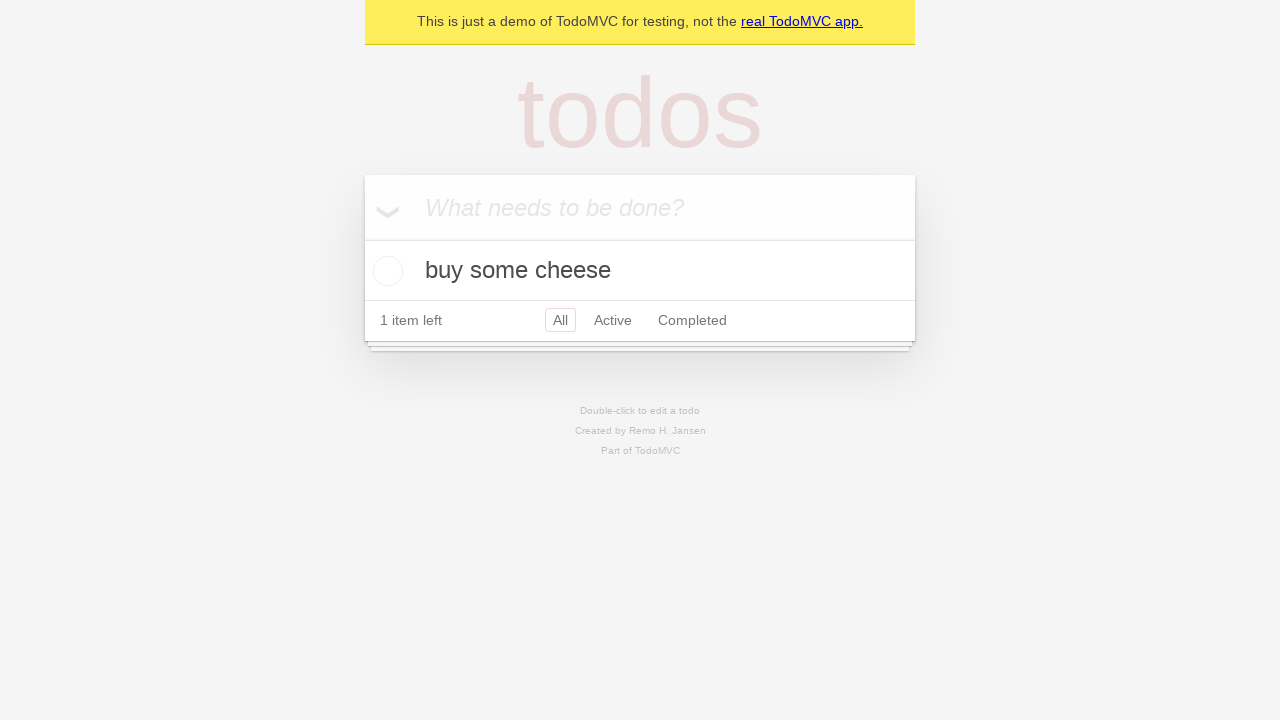

Filled todo input with 'feed the cat' on internal:attr=[placeholder="What needs to be done?"i]
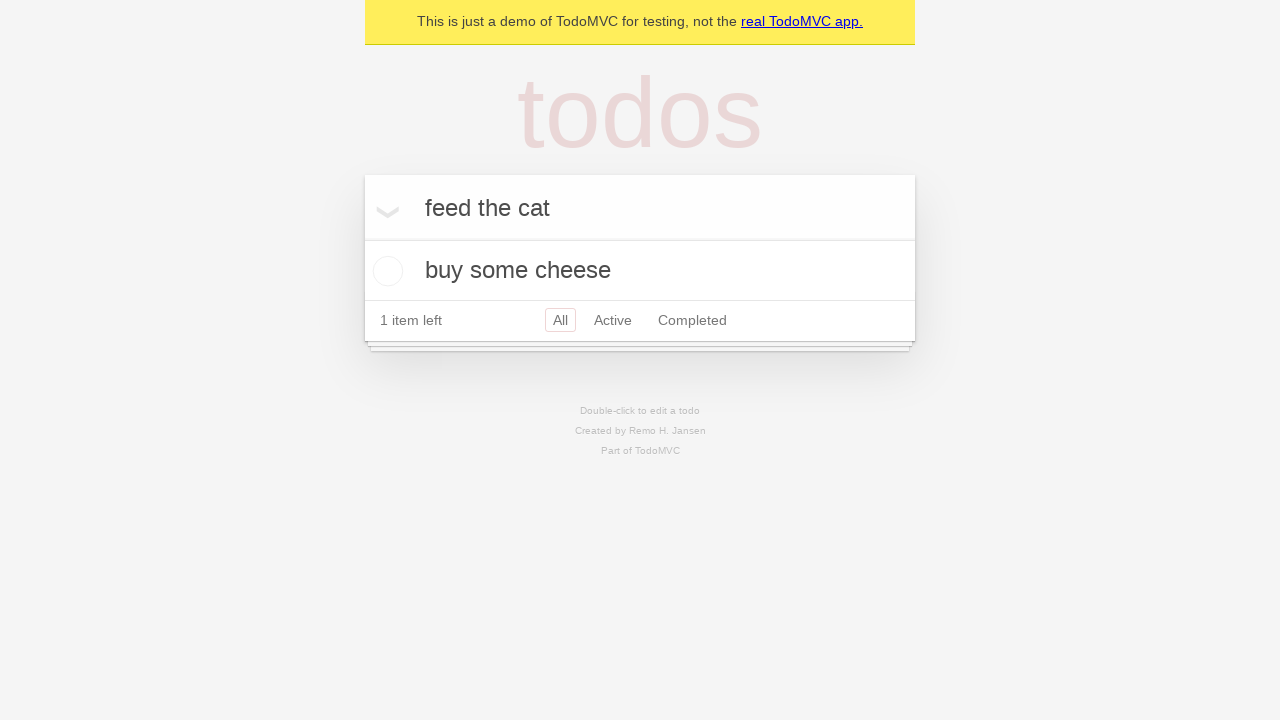

Pressed Enter to add second todo item on internal:attr=[placeholder="What needs to be done?"i]
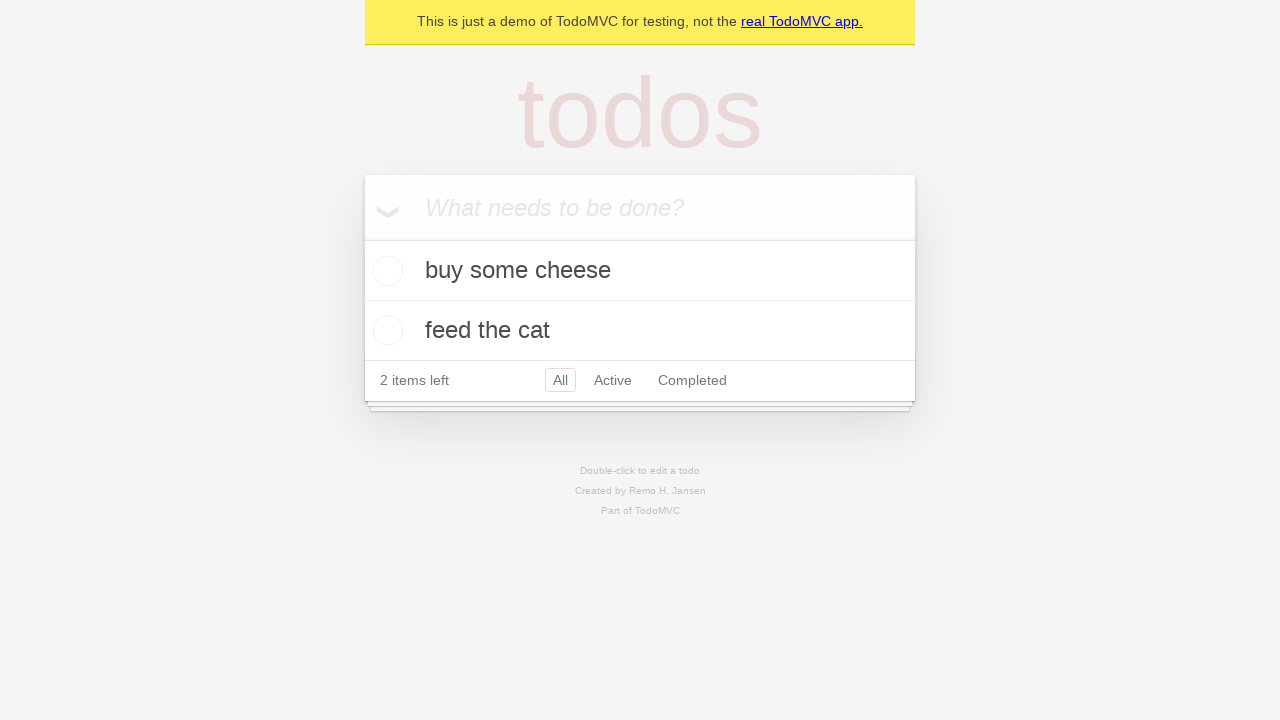

Filled todo input with 'book a doctors appointment' on internal:attr=[placeholder="What needs to be done?"i]
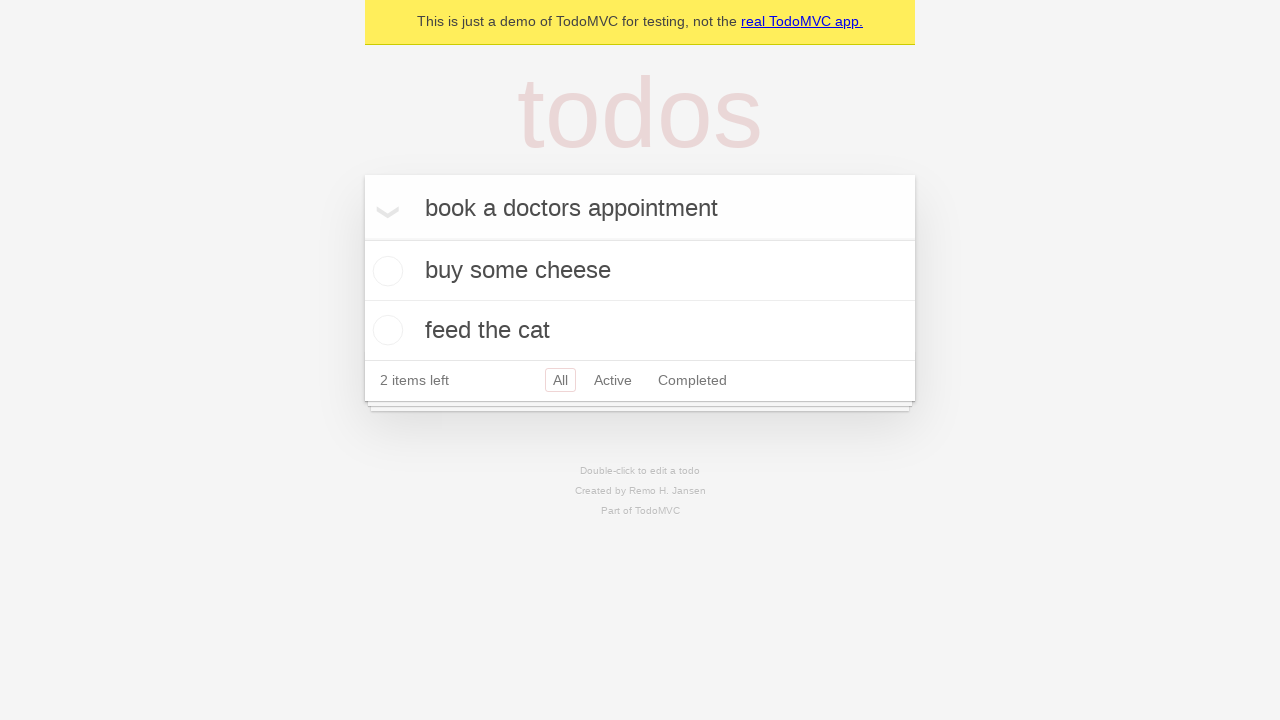

Pressed Enter to add third todo item on internal:attr=[placeholder="What needs to be done?"i]
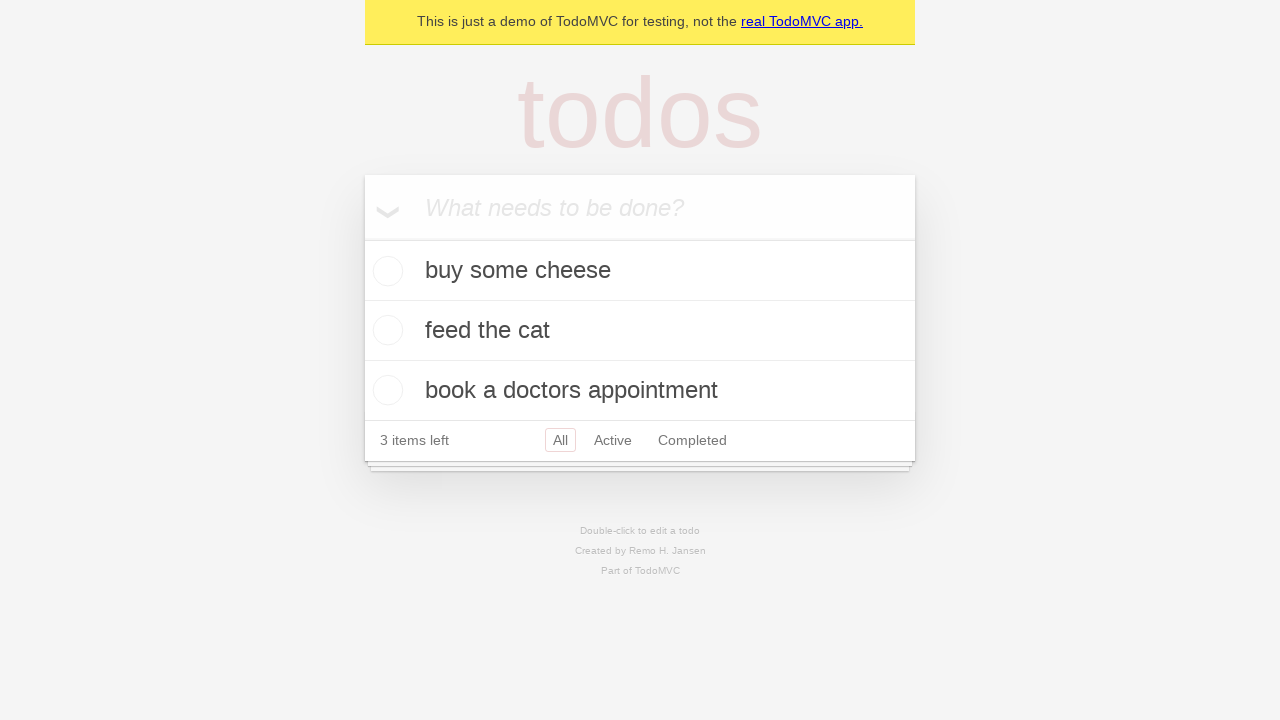

Checked the checkbox for second todo item to mark it as complete at (385, 330) on internal:testid=[data-testid="todo-item"s] >> nth=1 >> internal:role=checkbox
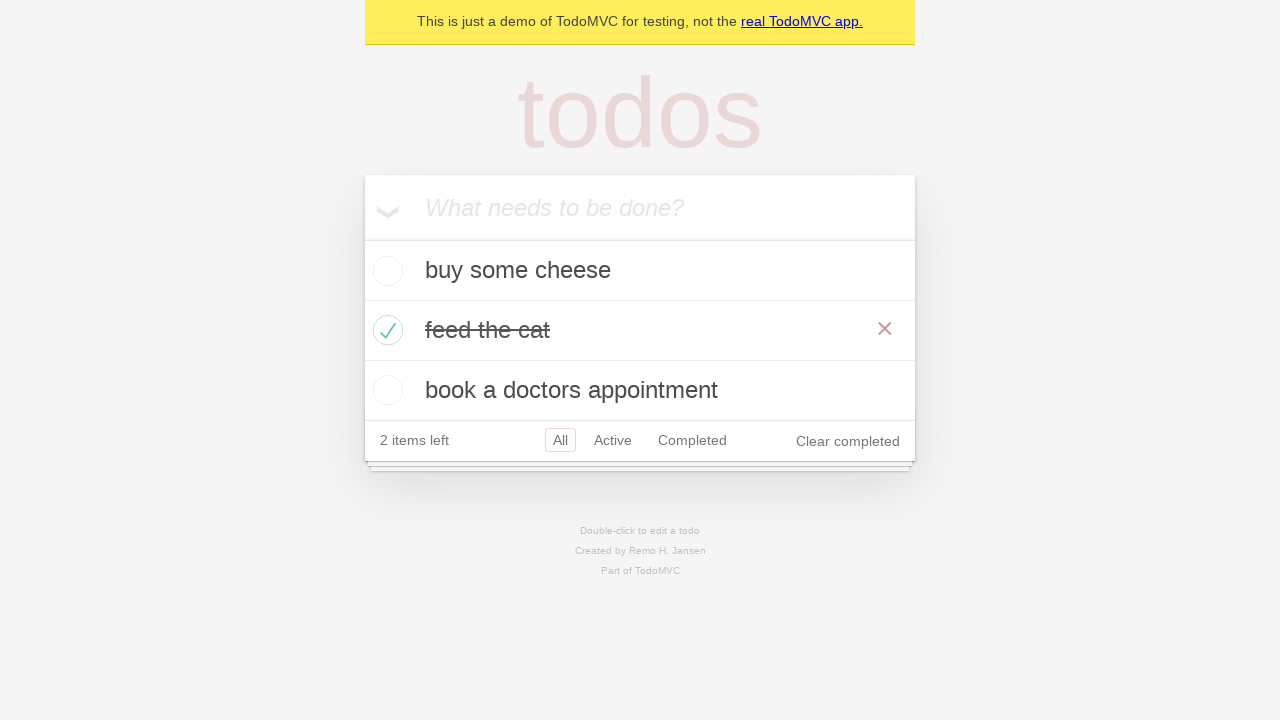

Clicked Active filter to show only active todos at (613, 440) on internal:role=link[name="Active"i]
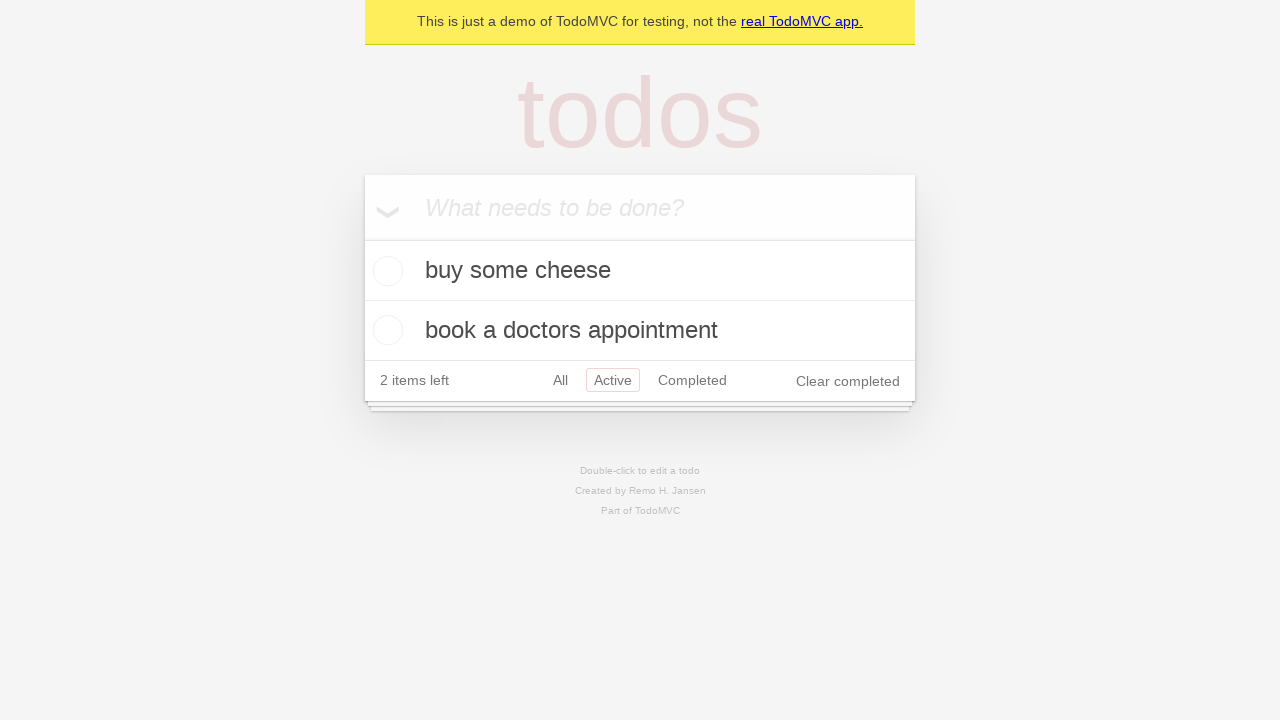

Clicked Completed filter to show only completed todos at (692, 380) on internal:role=link[name="Completed"i]
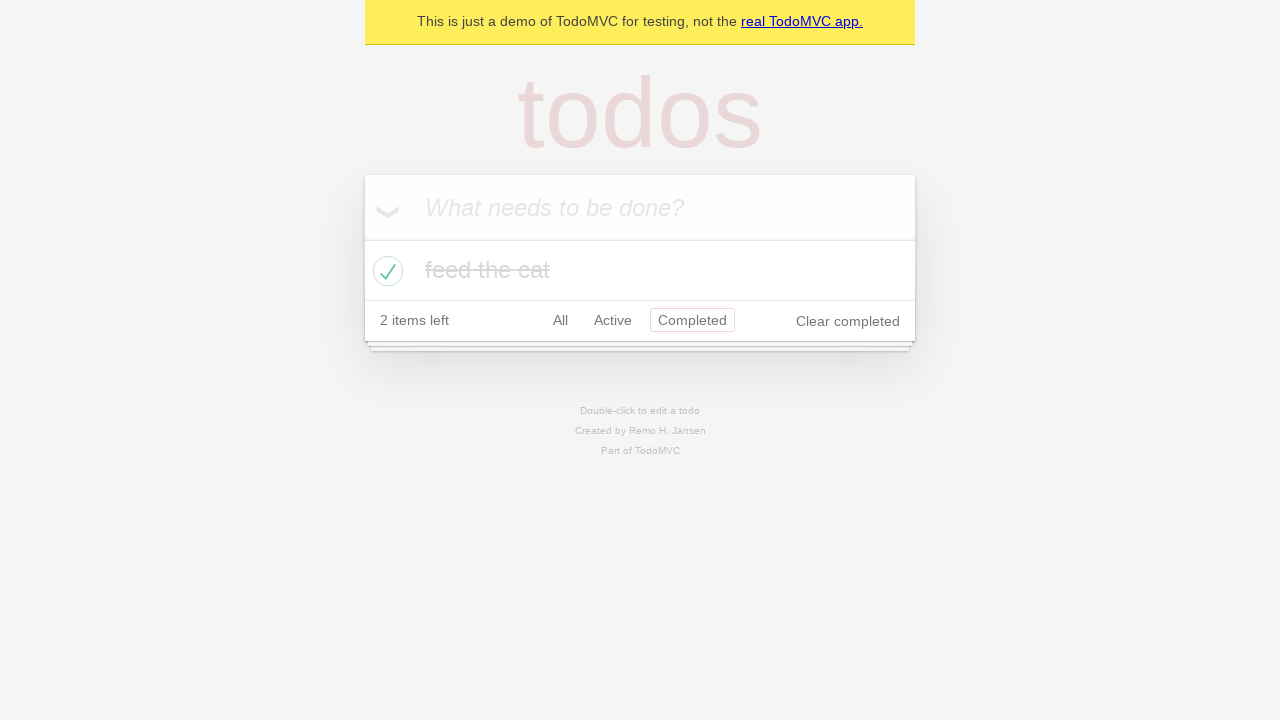

Clicked All filter to display all todo items at (560, 320) on internal:role=link[name="All"i]
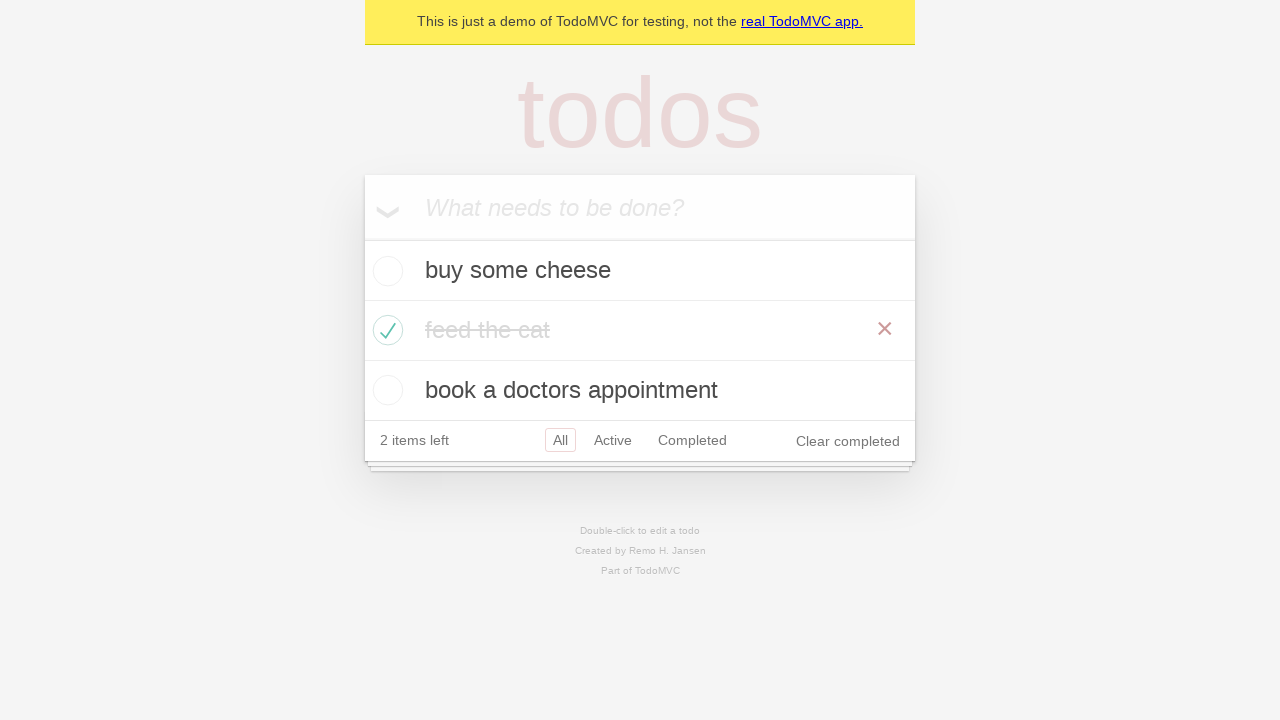

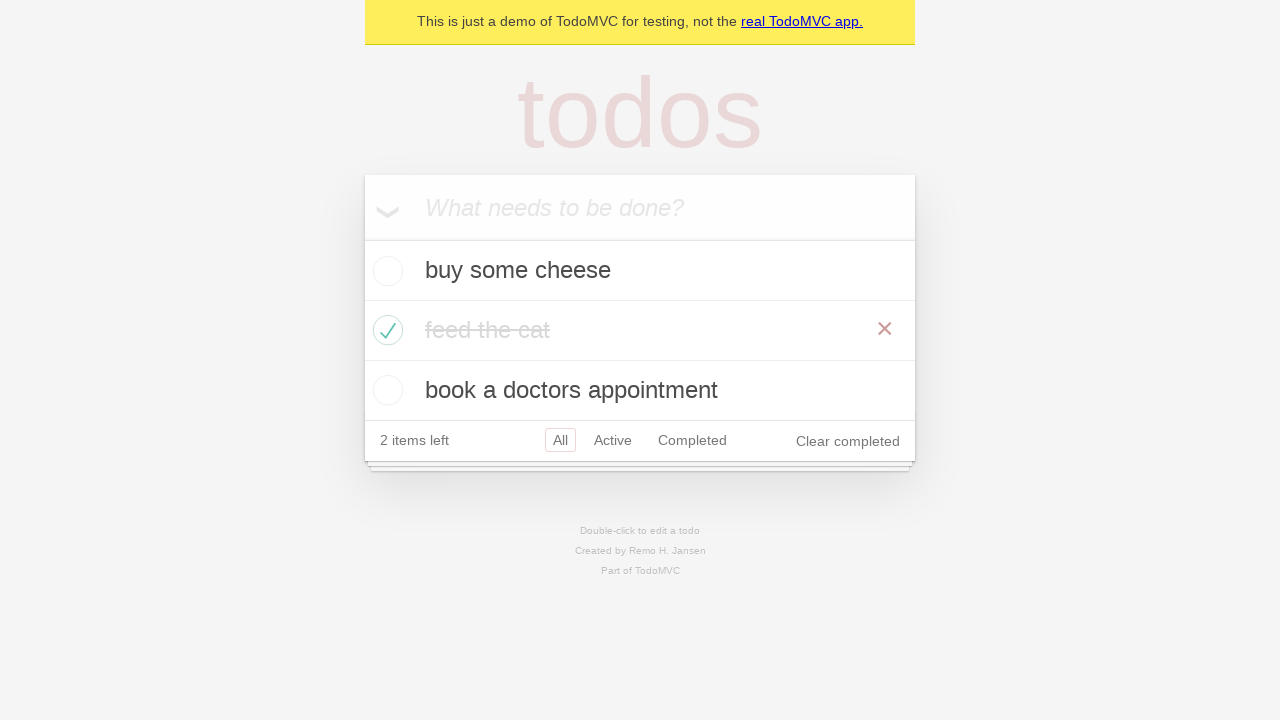